Tests dropdown selection functionality by navigating to OrangeHRM's free trial page and selecting "India" from the country dropdown menu.

Starting URL: https://www.orangehrm.com/30-day-free-trial/

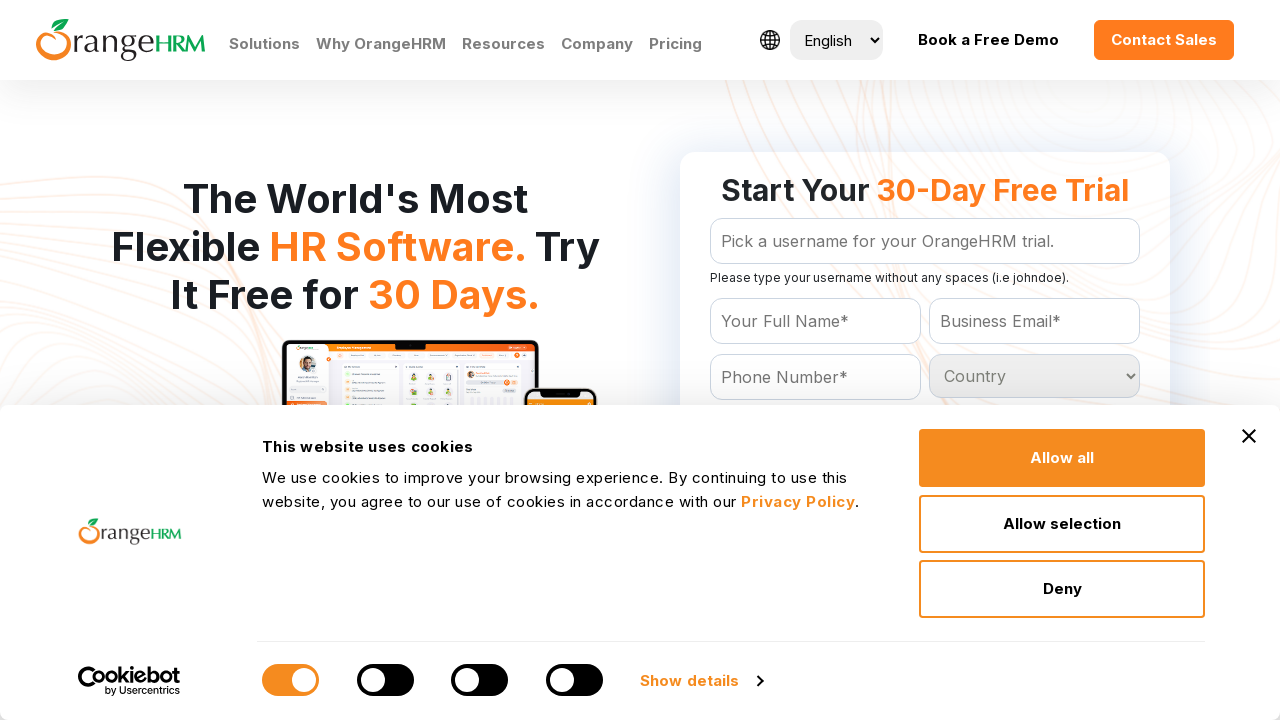

Country dropdown selector became visible
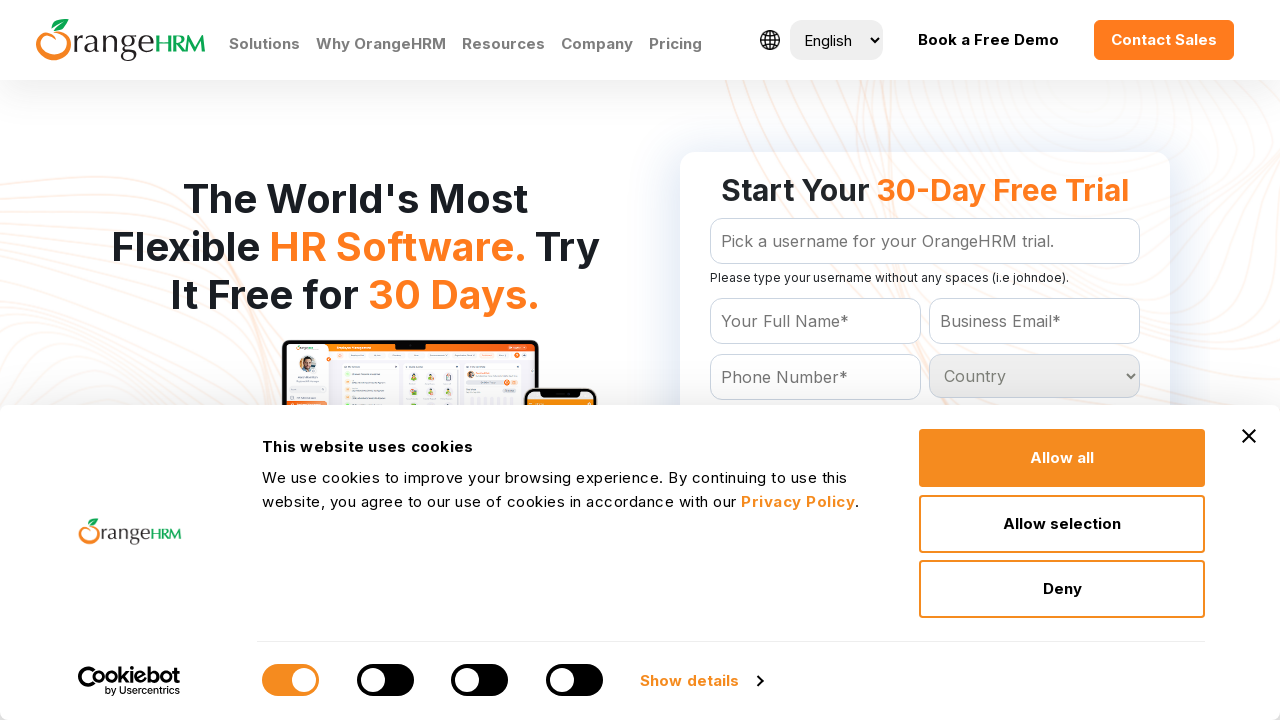

Selected 'India' from the country dropdown menu on select#Form_getForm_Country
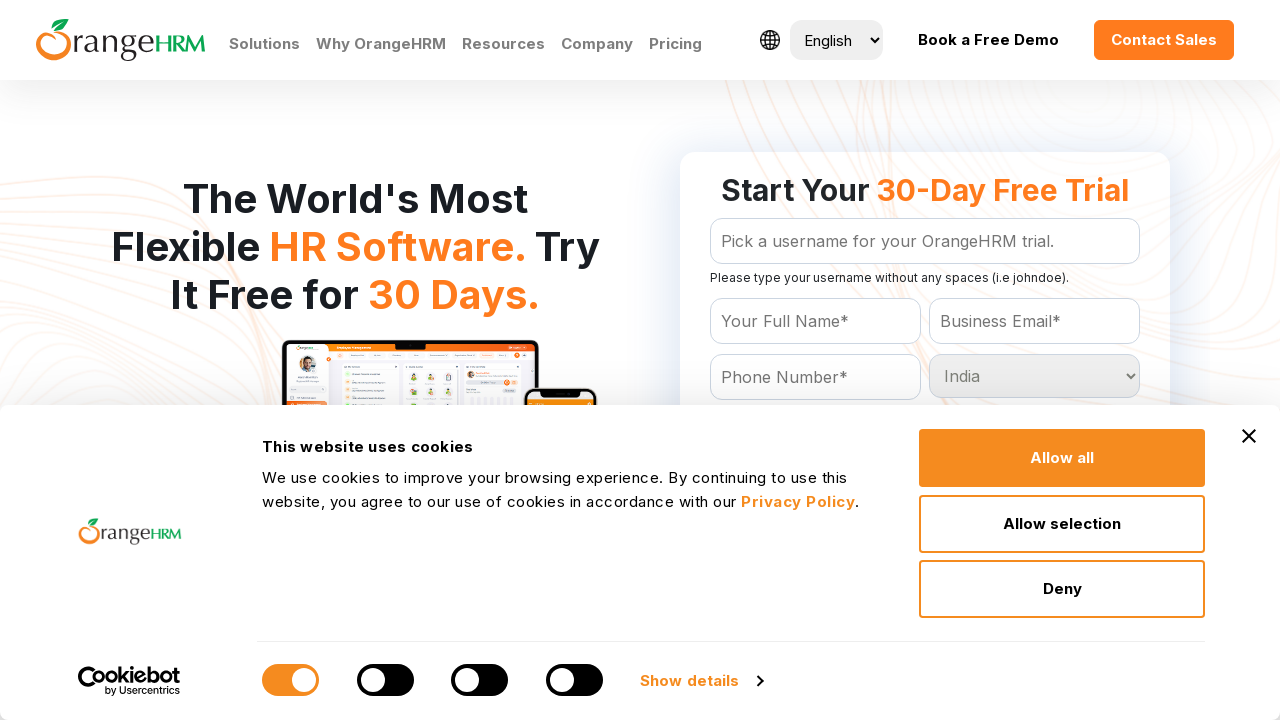

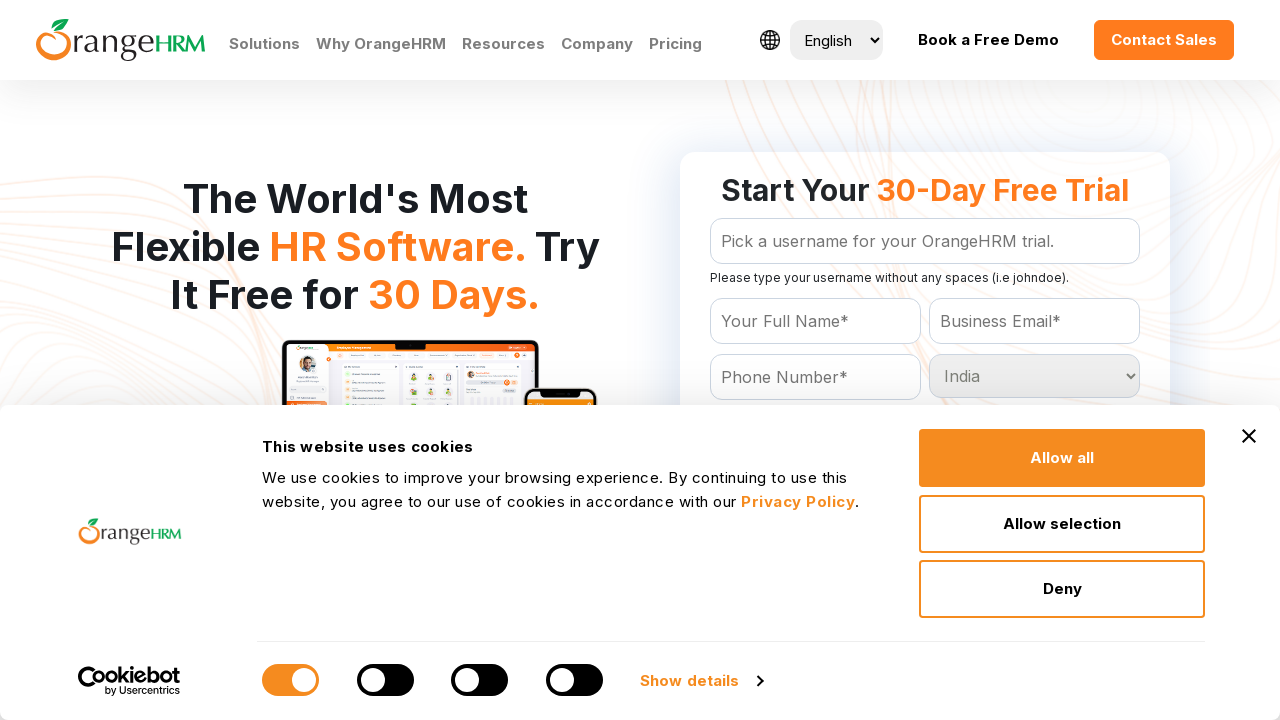